Tests registration form validation by attempting to submit without the required first name field, expecting to stay on the registration page

Starting URL: https://suninjuly.github.io/registration1.html

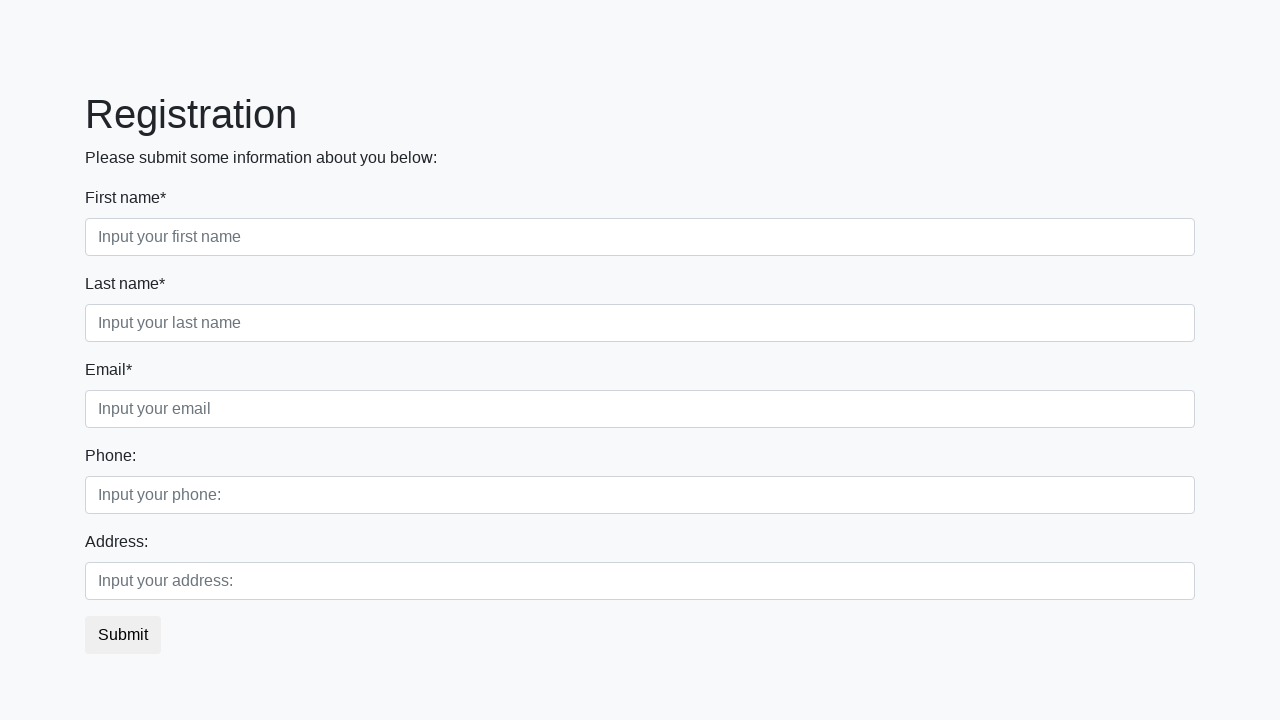

Filled last name field with 'Williams' on [placeholder='Input your last name']
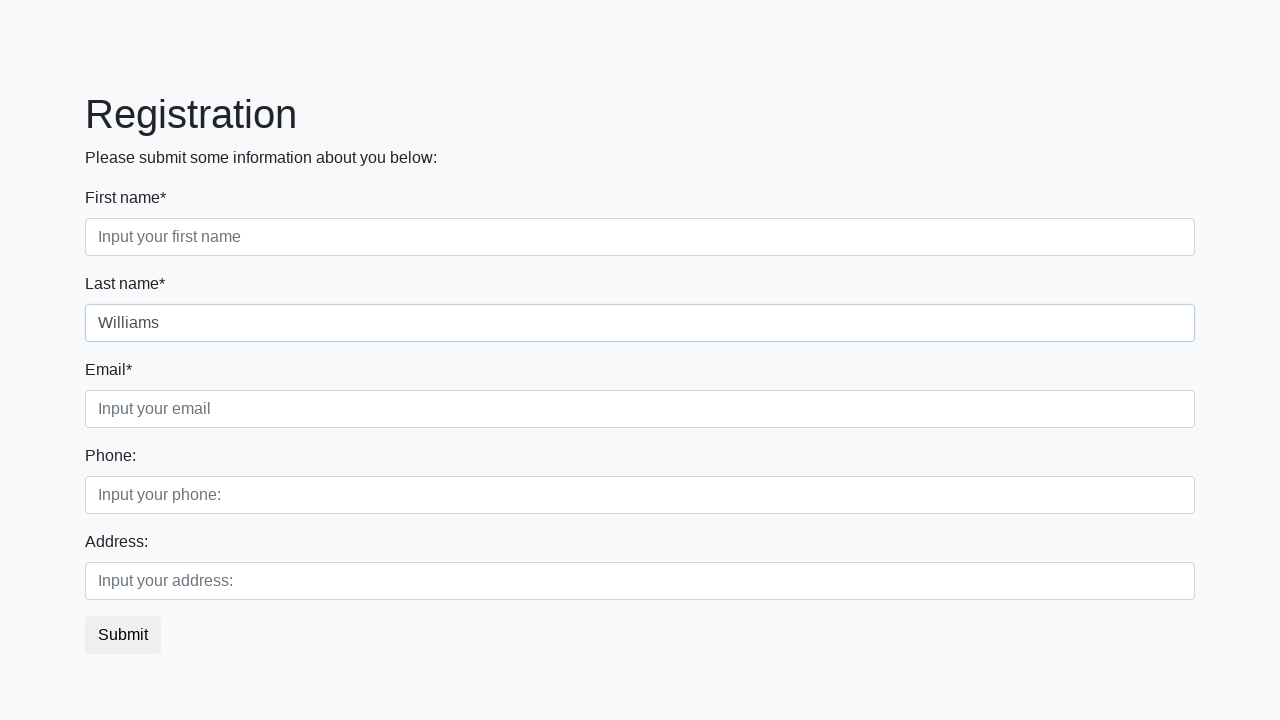

Filled email field with 'test.williams@email.org' on [placeholder='Input your email']
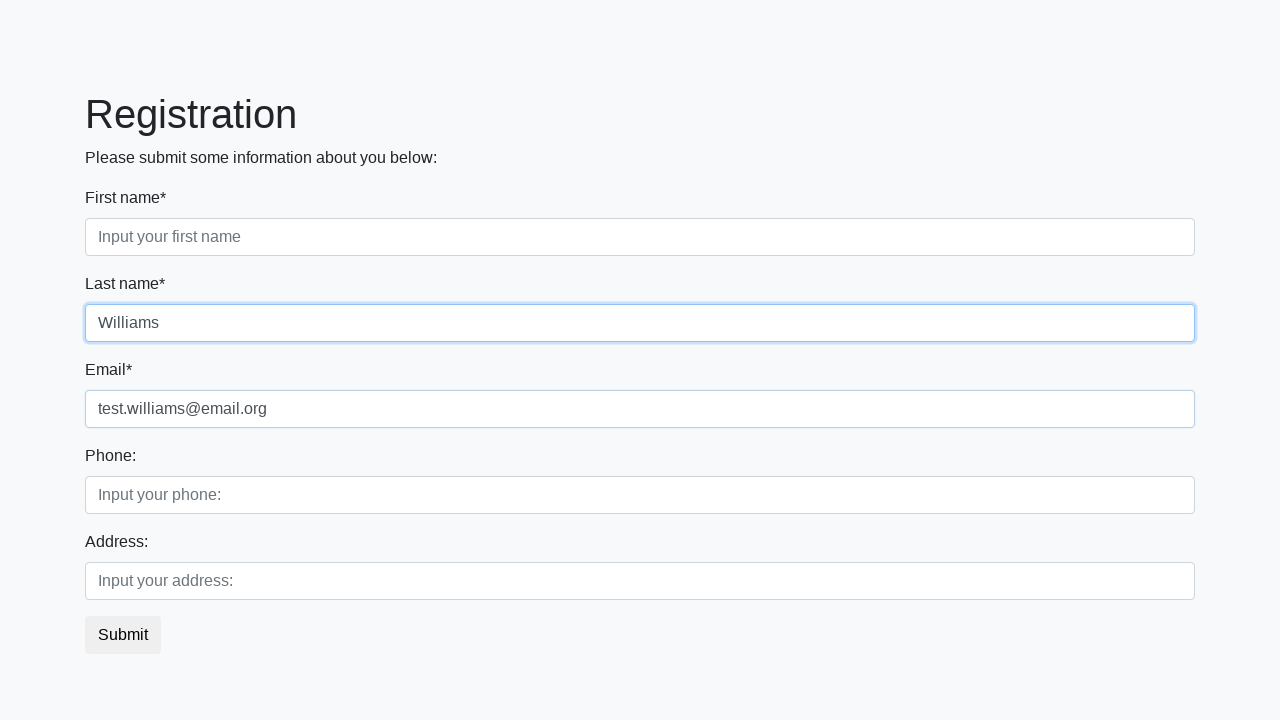

Filled phone field with '9876543210' on [placeholder='Input your phone:']
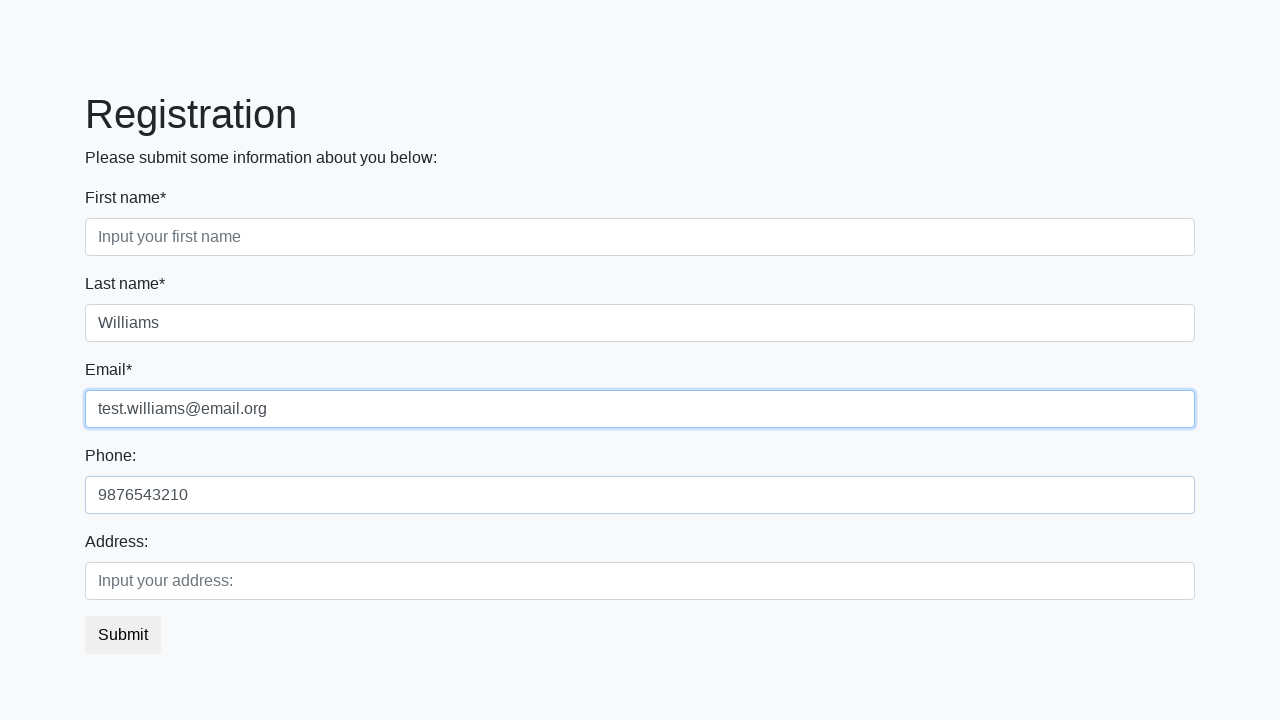

Filled address field with '456 Oak Avenue, Chicago, IL' on [placeholder='Input your address:']
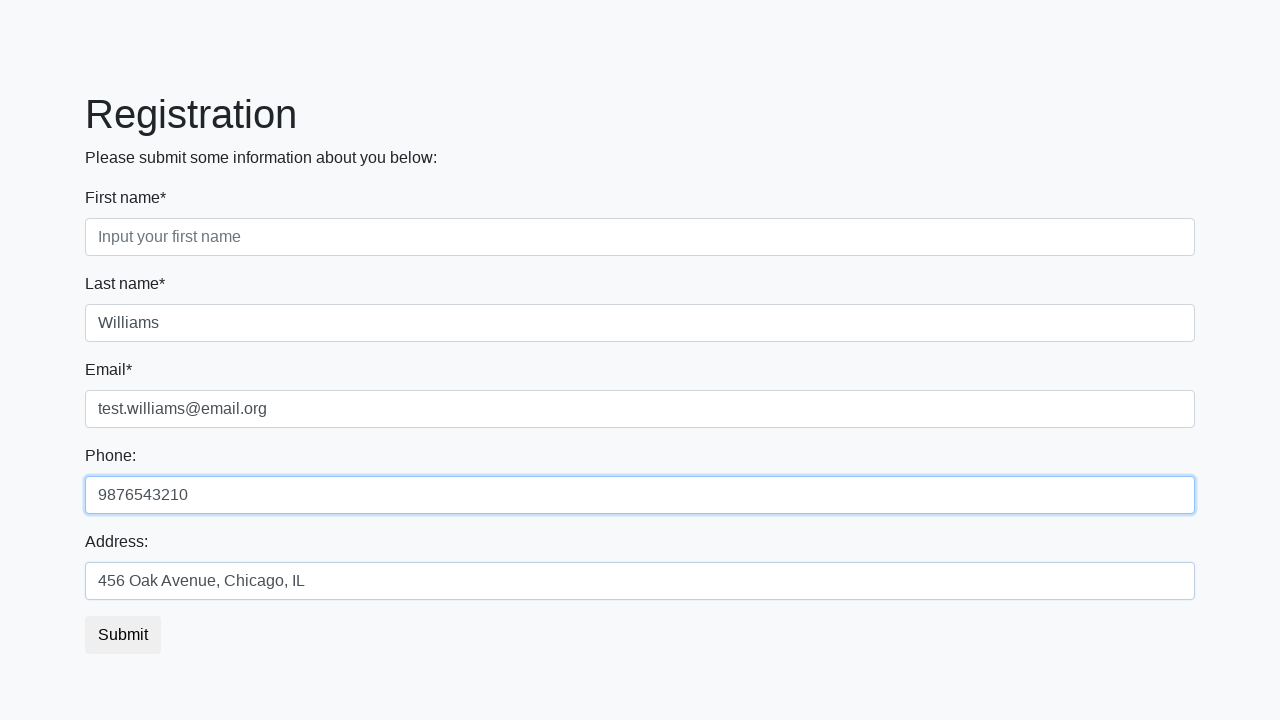

Clicked submit button without first name field filled at (123, 635) on [type='submit']
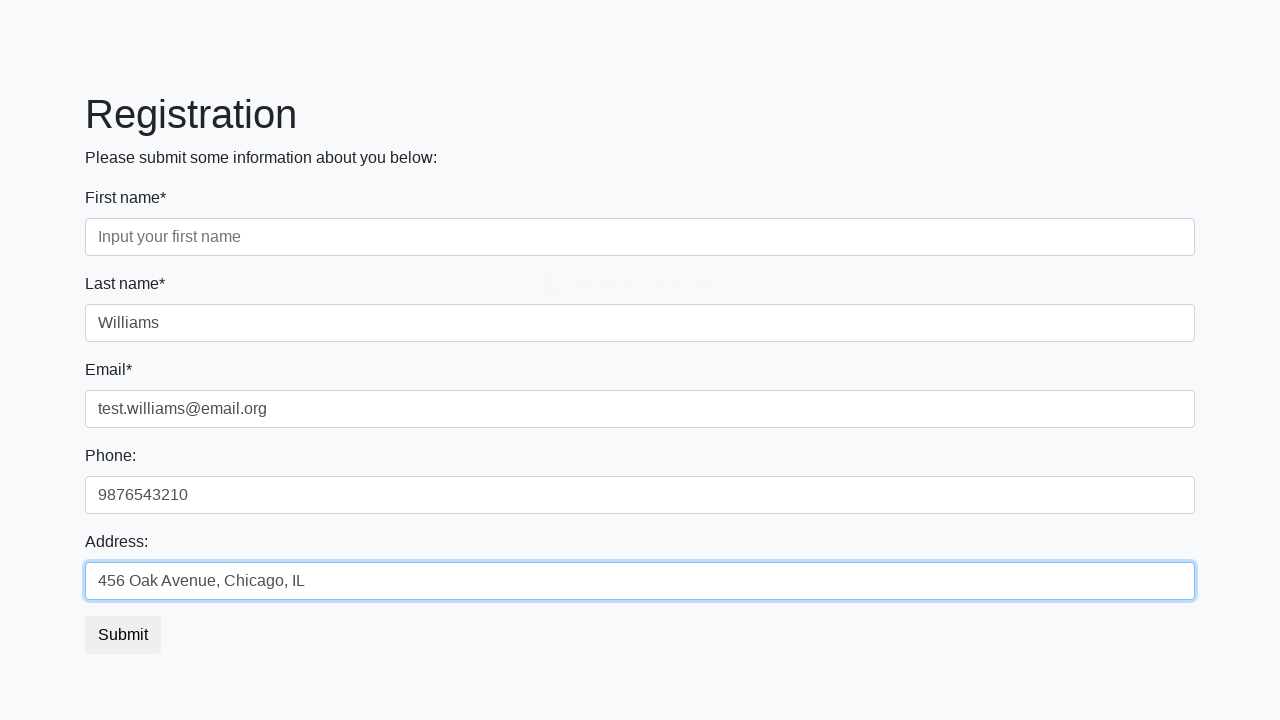

Waited 500ms for any navigation or validation response
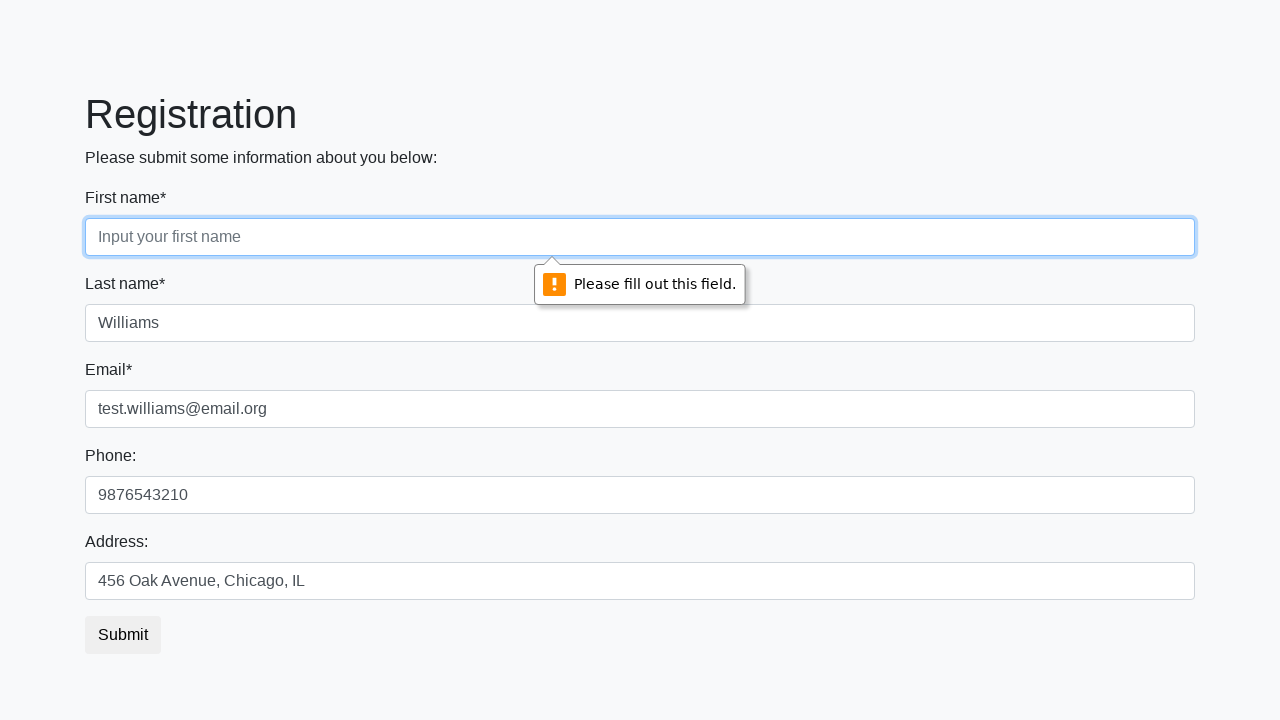

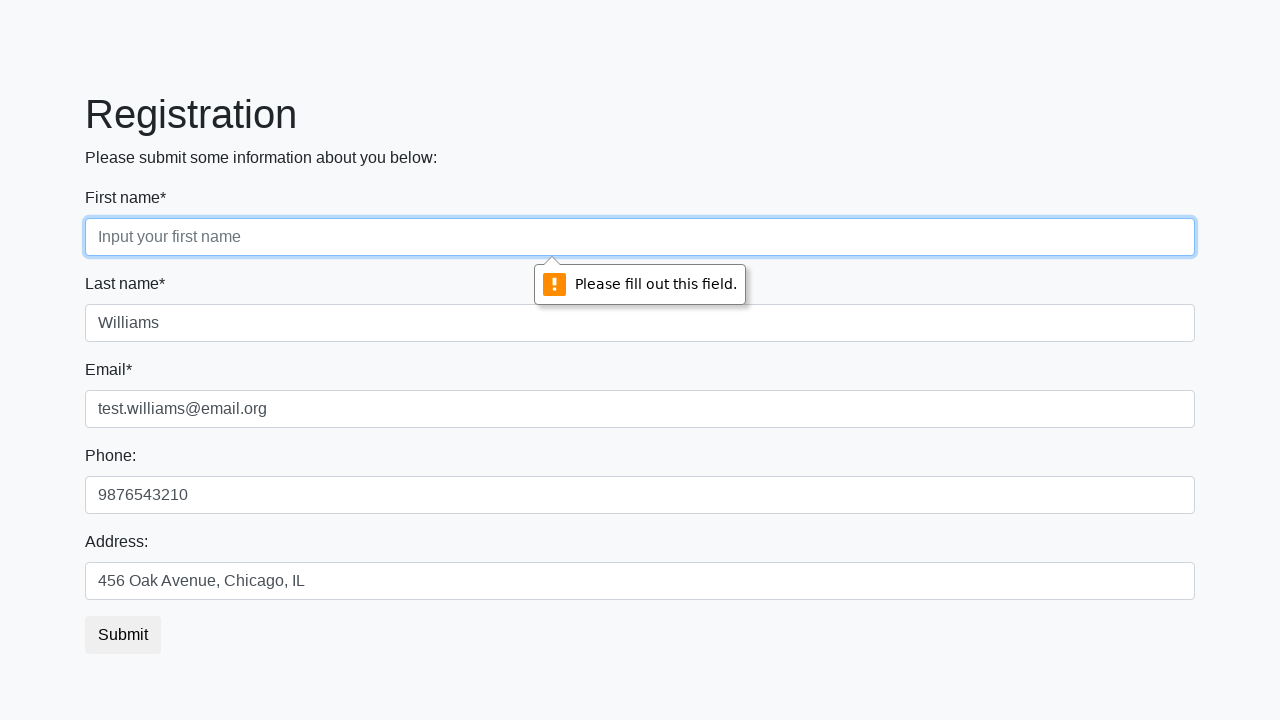